Tests mouse hover functionality on a practice automation page by scrolling to an element and performing a hover action

Starting URL: https://rahulshettyacademy.com/AutomationPractice/

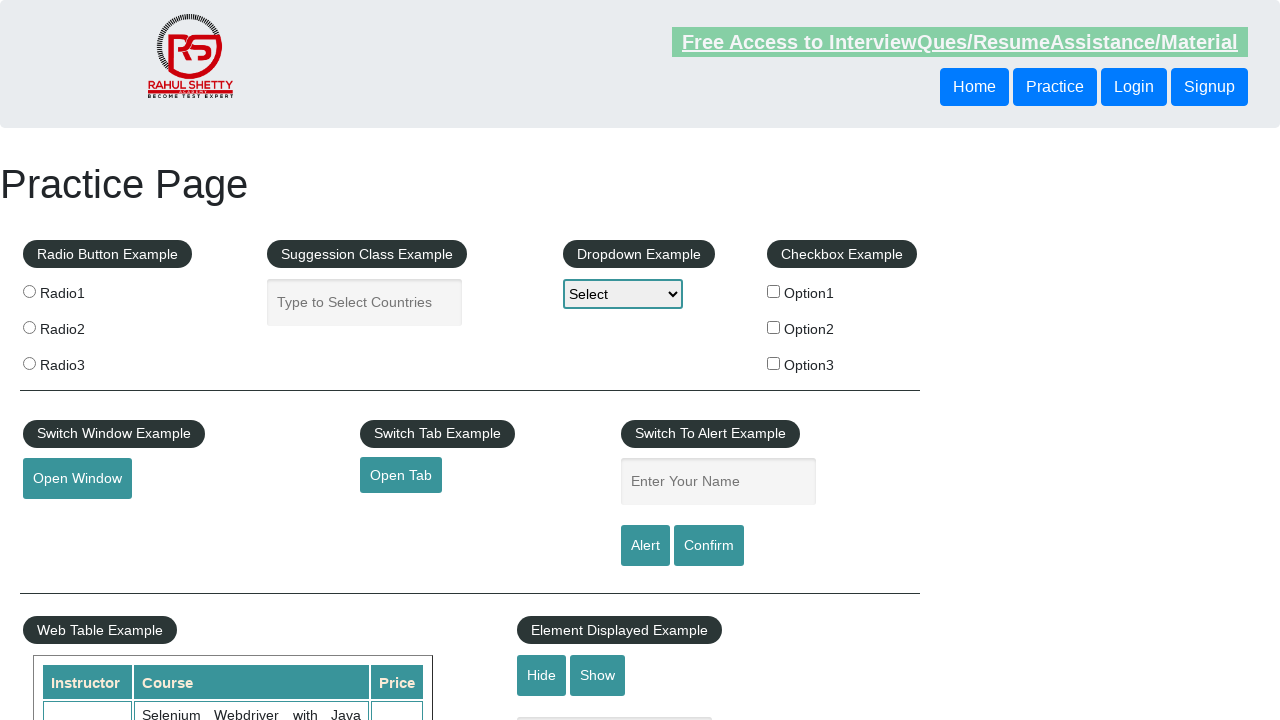

Scrolled down 400 pixels to reveal mouse hover element
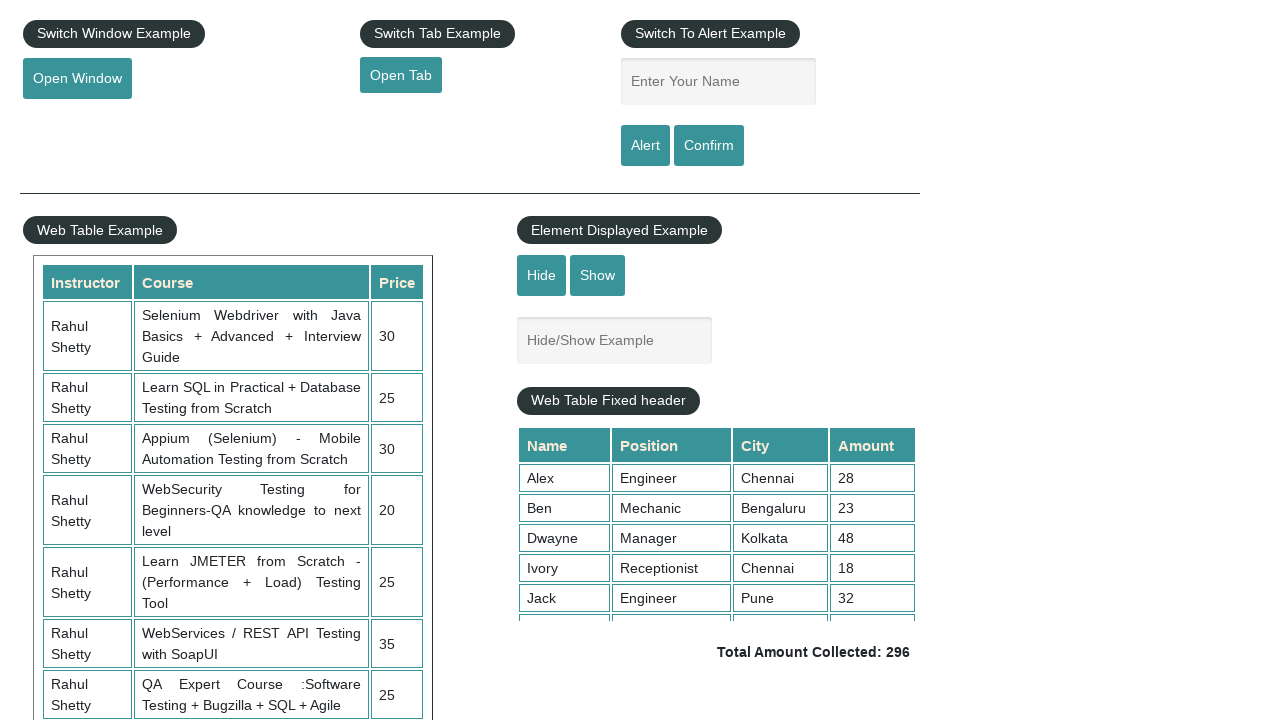

Waited 1 second for page to settle after scrolling
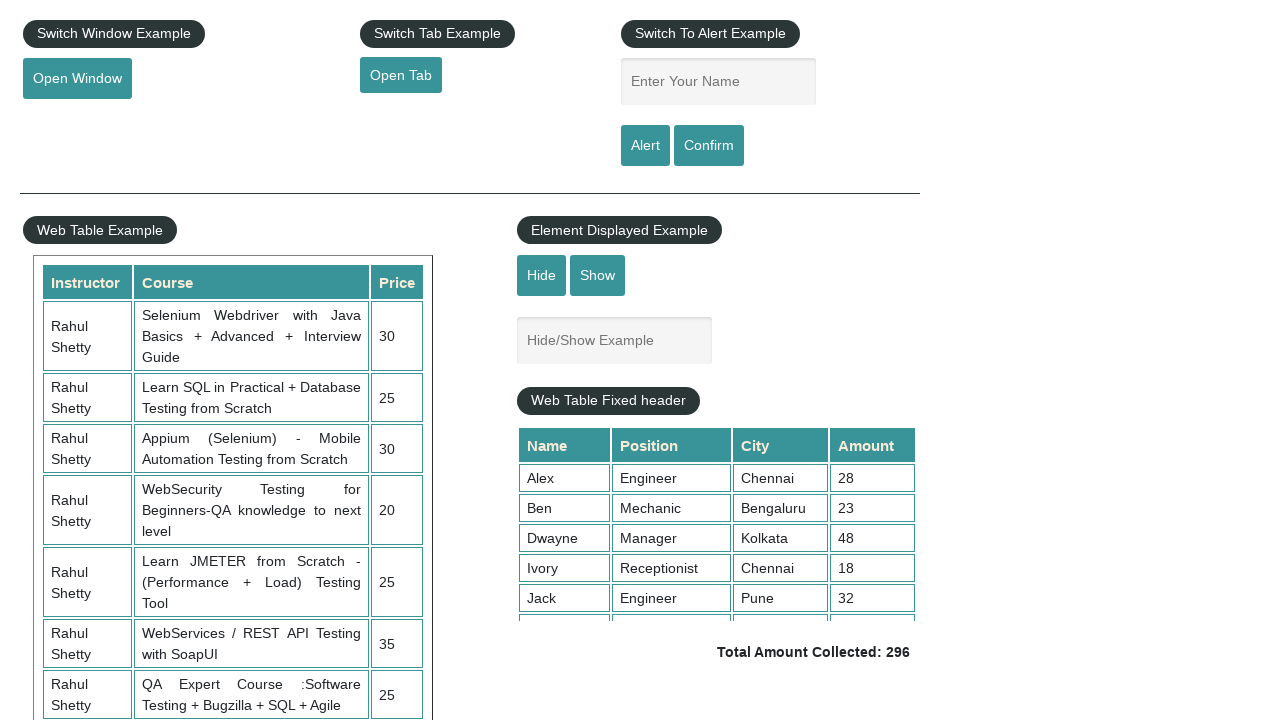

Performed mouse hover action on #mousehover element at (83, 361) on #mousehover
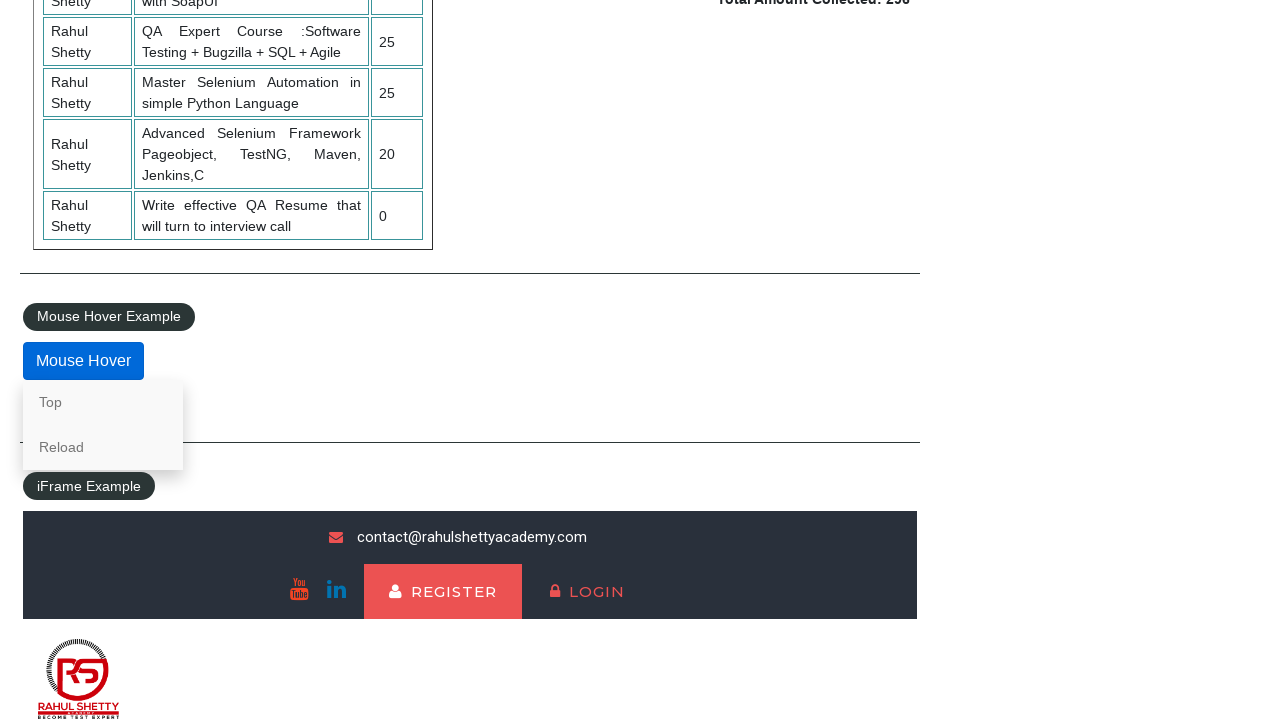

Waited 5 seconds to observe hover effect
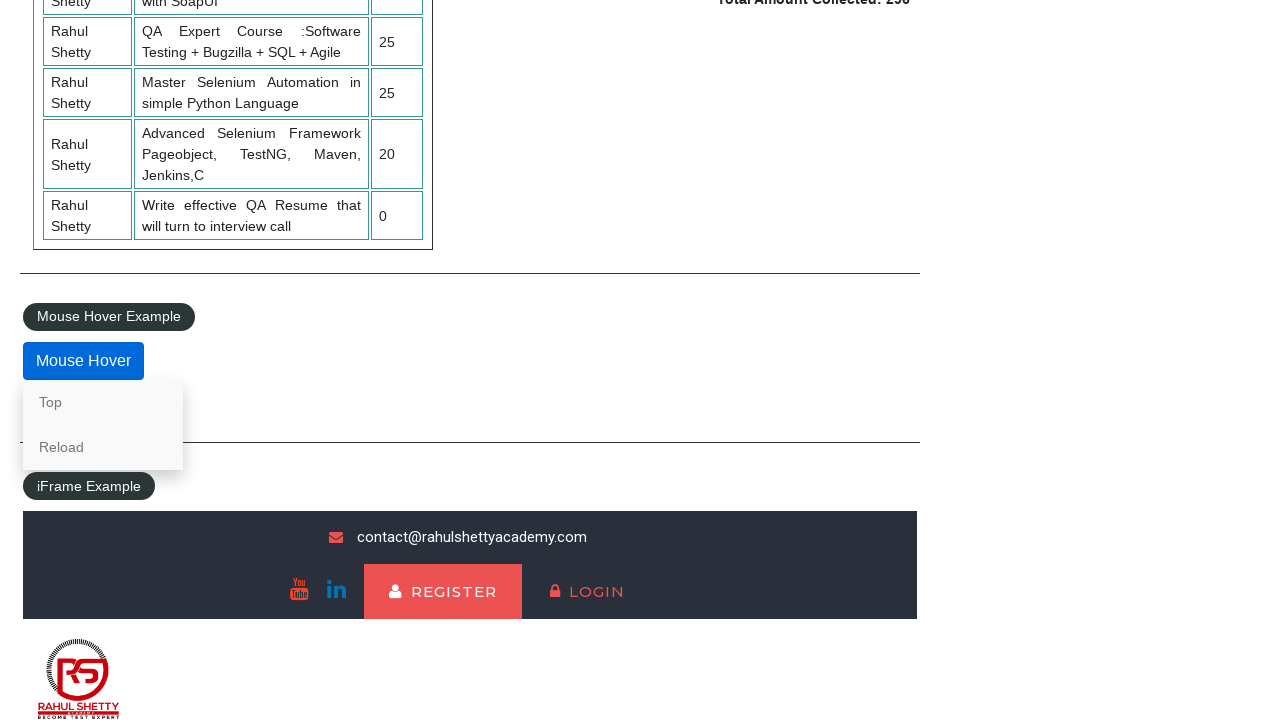

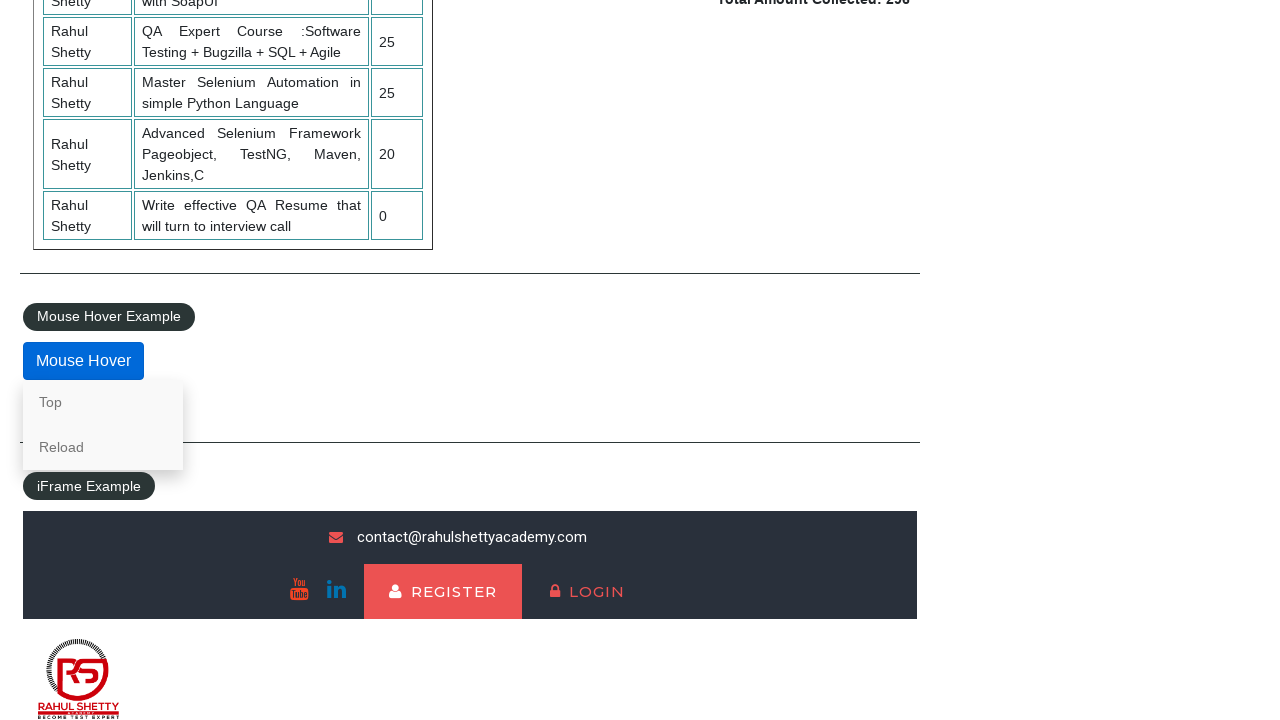